Tests that Clear completed button is hidden when no completed items exist

Starting URL: https://demo.playwright.dev/todomvc

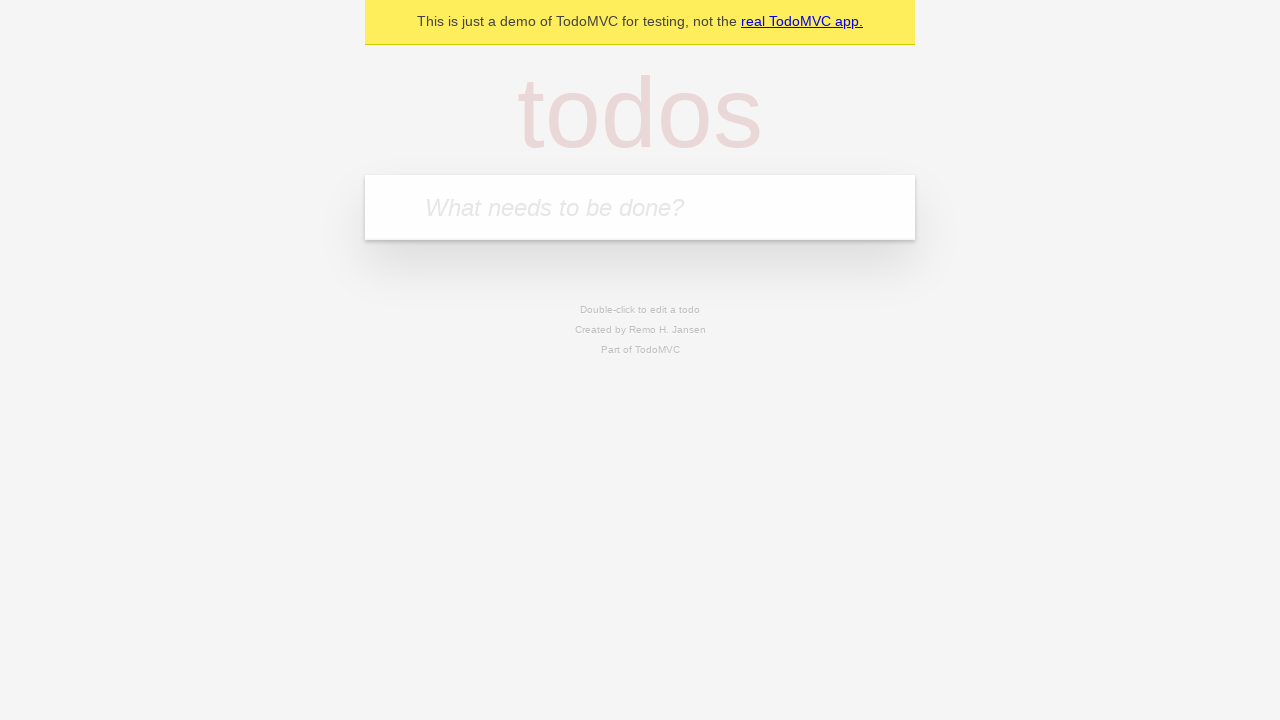

Navigated to TodoMVC demo application
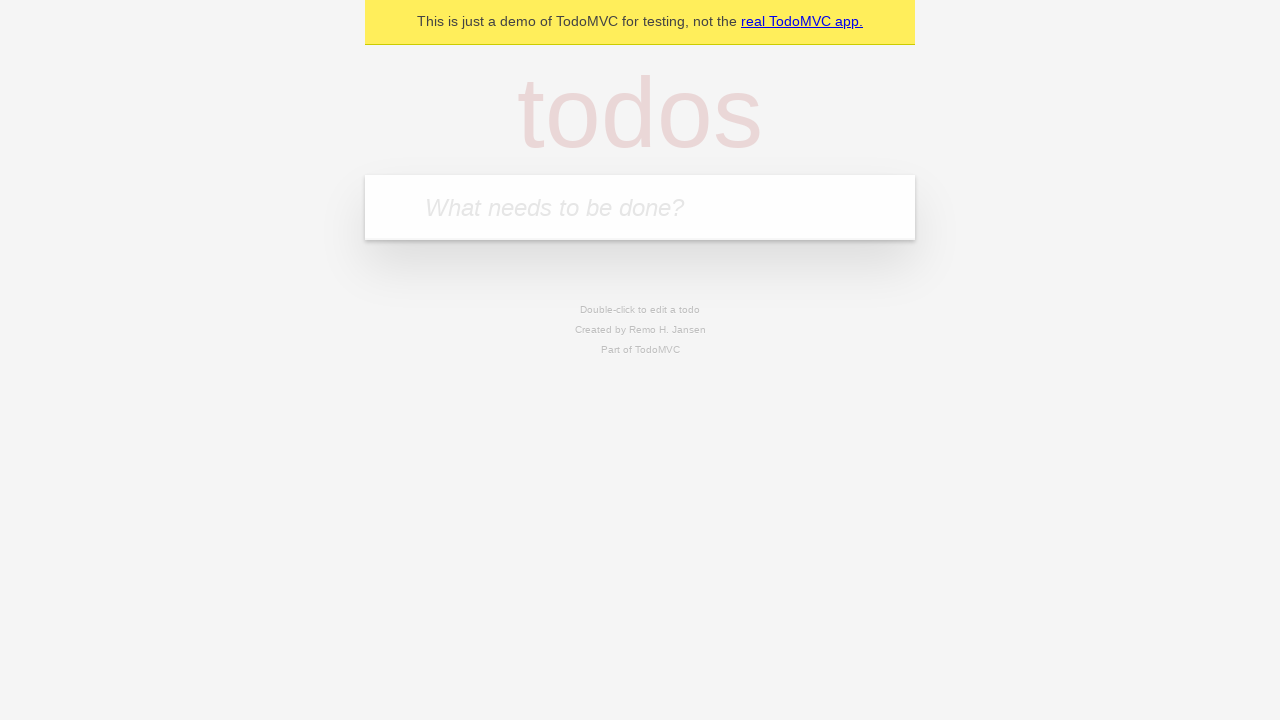

Located the todo input field
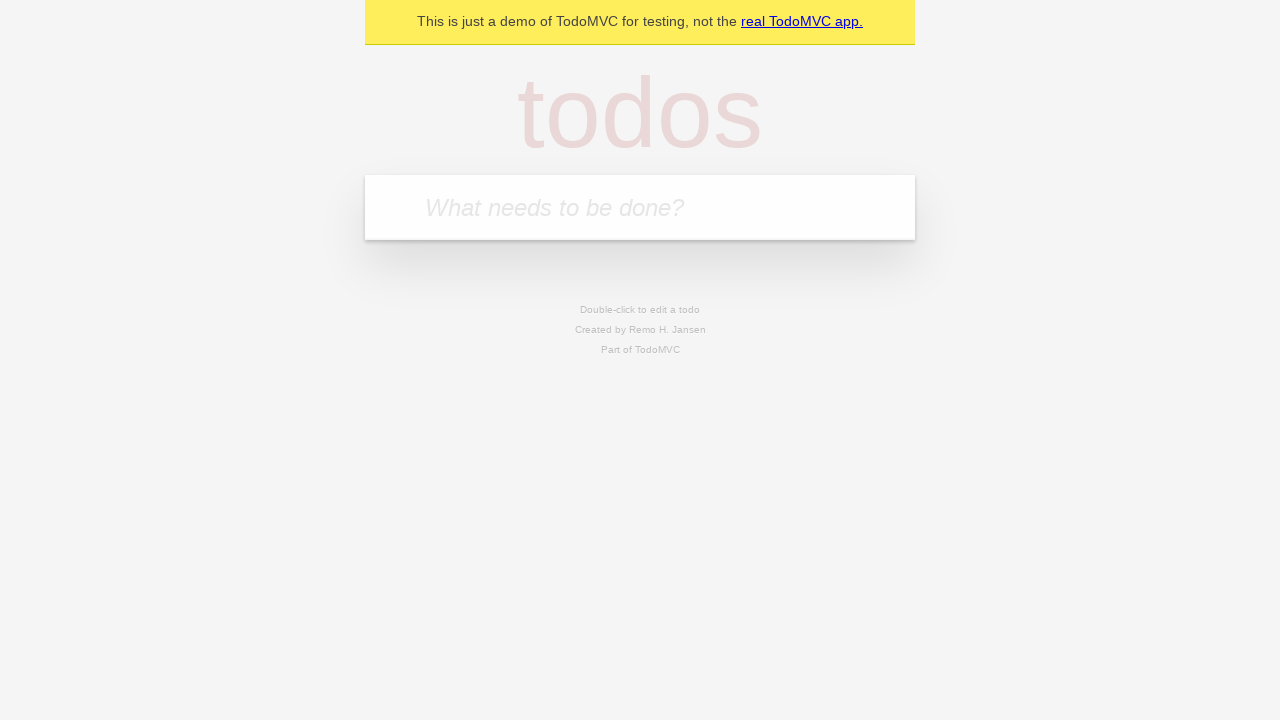

Filled todo input with 'buy some cheese' on internal:attr=[placeholder="What needs to be done?"i]
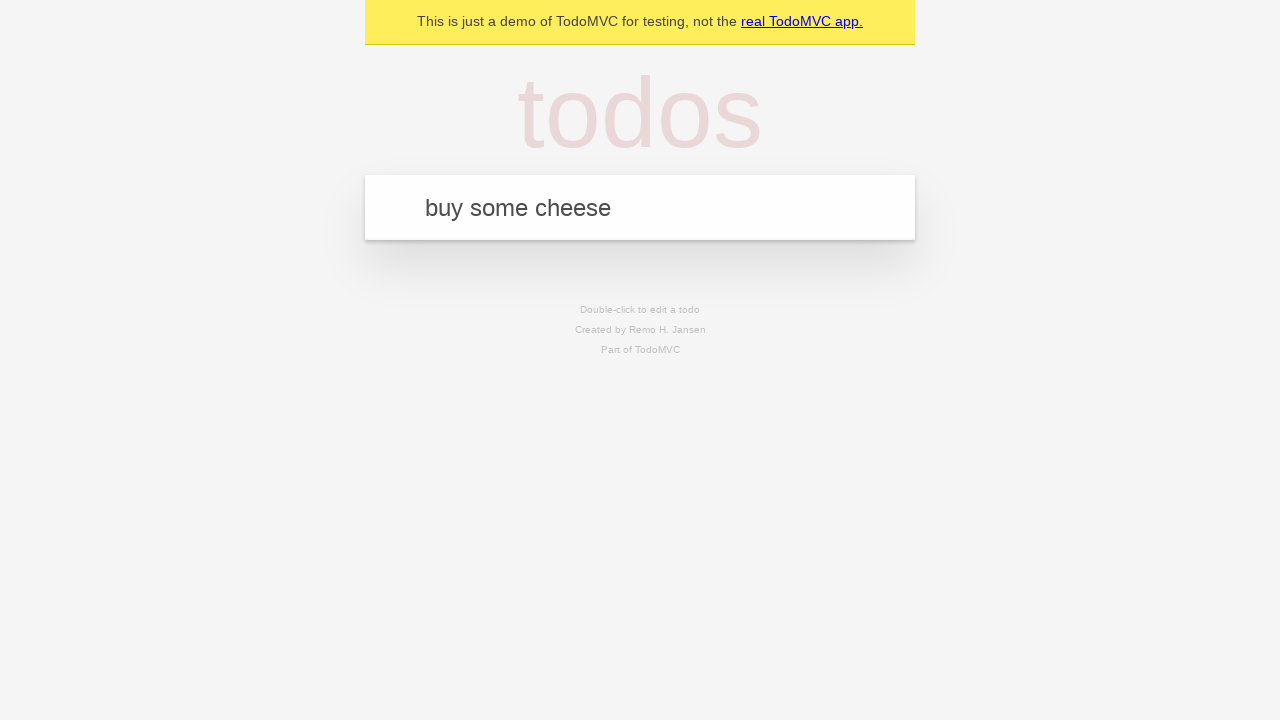

Pressed Enter to create todo 'buy some cheese' on internal:attr=[placeholder="What needs to be done?"i]
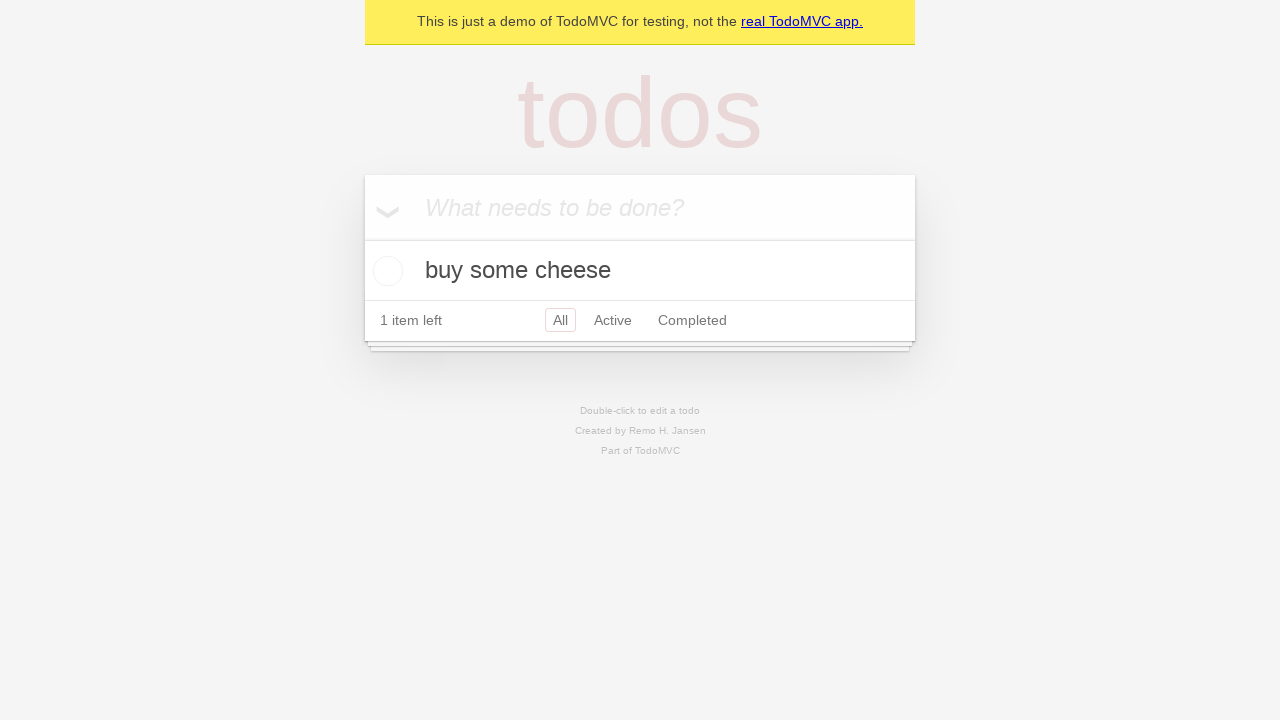

Filled todo input with 'feed the cat' on internal:attr=[placeholder="What needs to be done?"i]
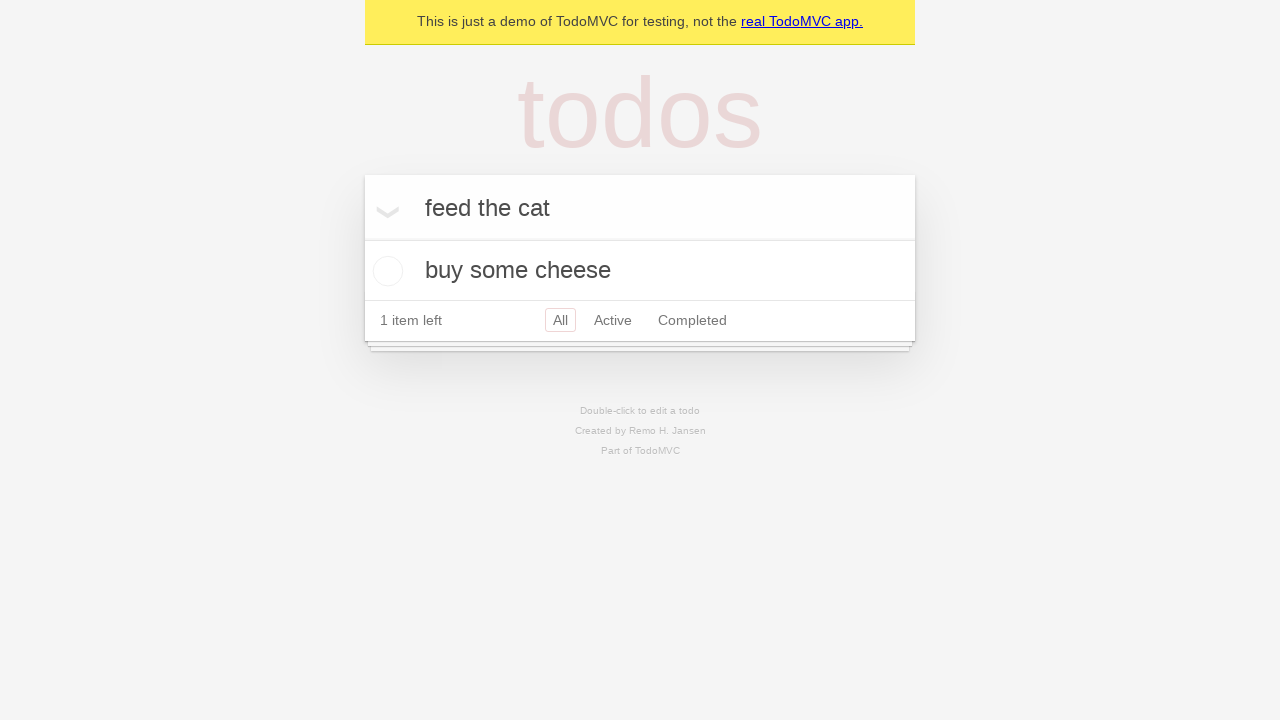

Pressed Enter to create todo 'feed the cat' on internal:attr=[placeholder="What needs to be done?"i]
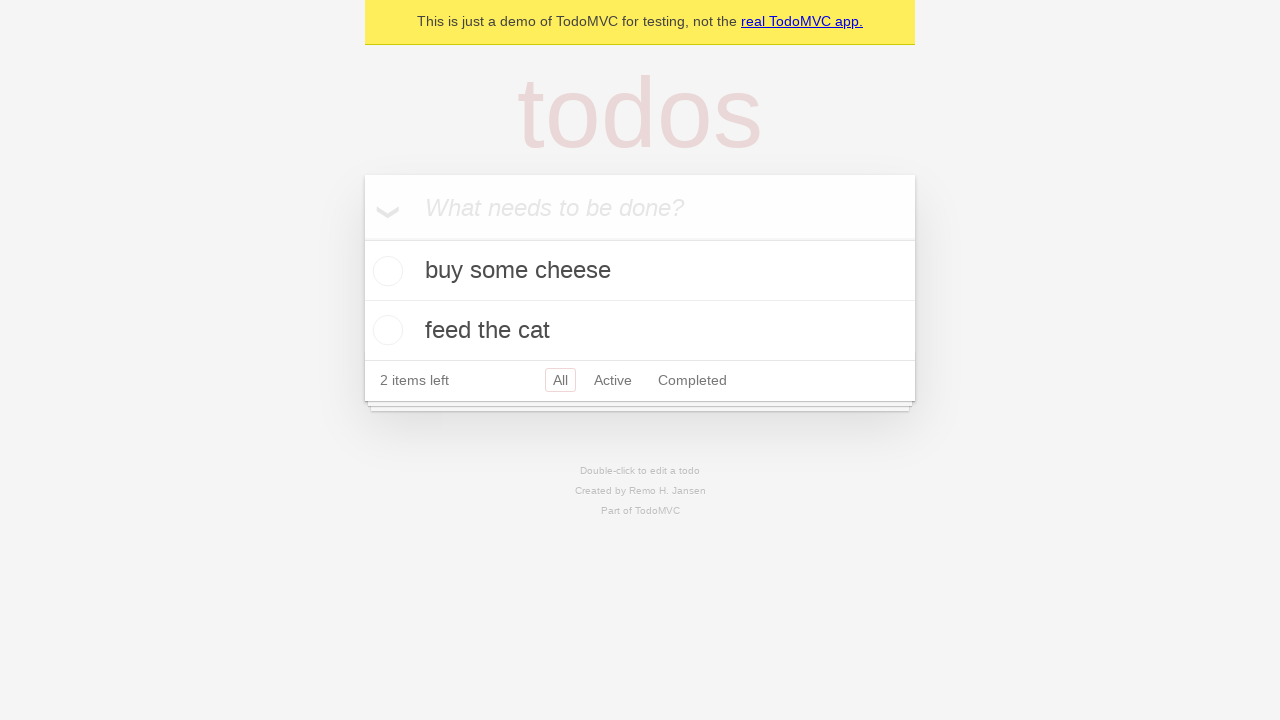

Filled todo input with 'book a doctors appointment' on internal:attr=[placeholder="What needs to be done?"i]
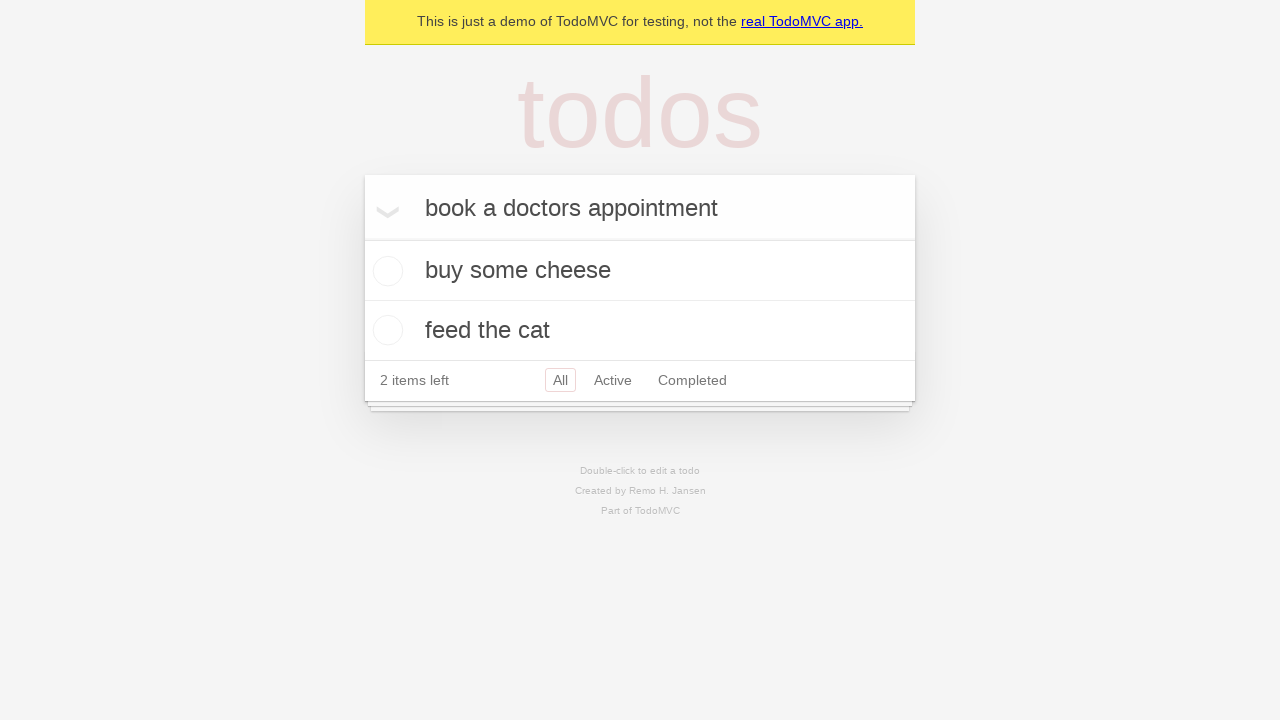

Pressed Enter to create todo 'book a doctors appointment' on internal:attr=[placeholder="What needs to be done?"i]
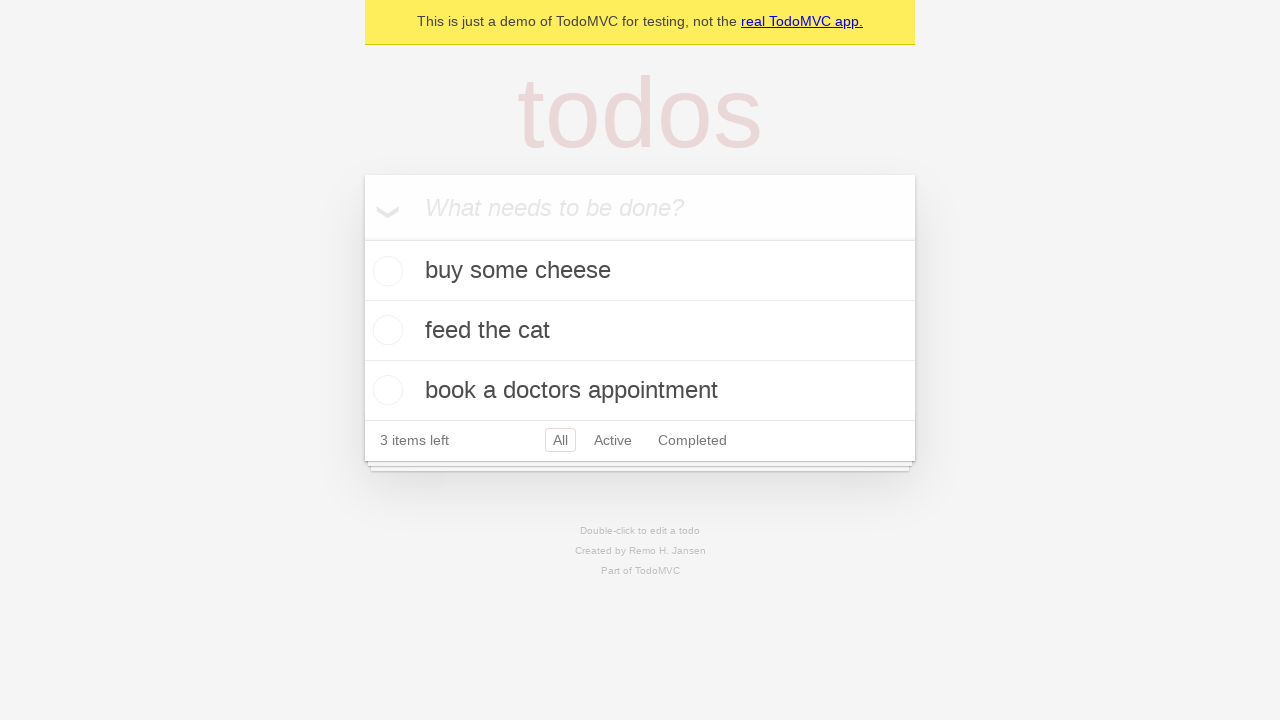

Checked the first todo item as completed at (385, 271) on .todo-list li .toggle >> nth=0
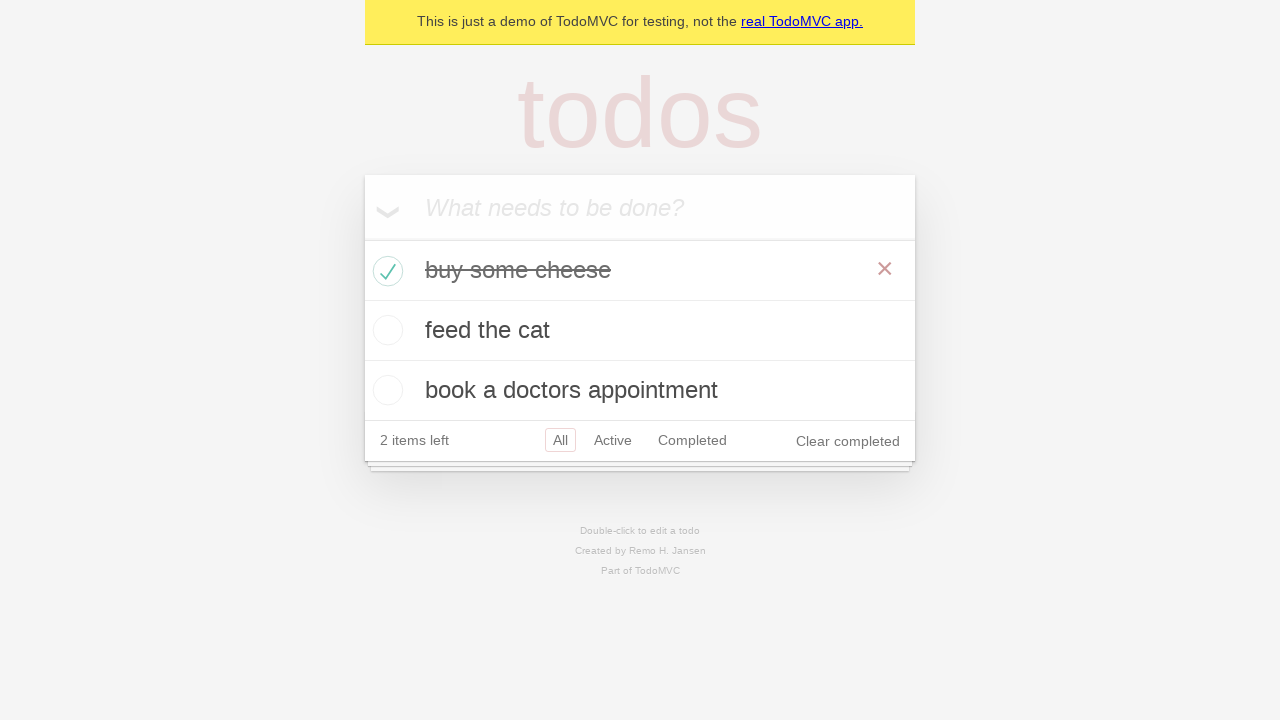

Clicked 'Clear completed' button to remove completed items at (848, 441) on internal:role=button[name="Clear completed"i]
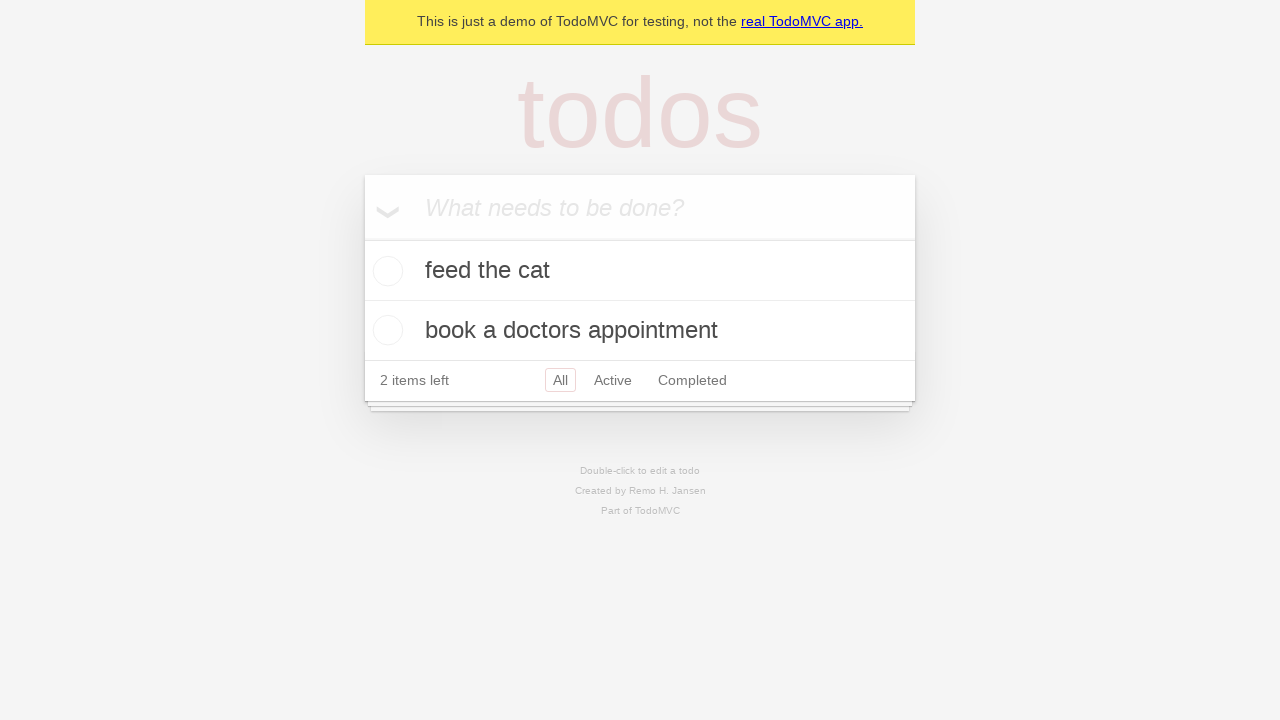

Checked the first remaining todo item as completed at (385, 271) on .todo-list li .toggle >> nth=0
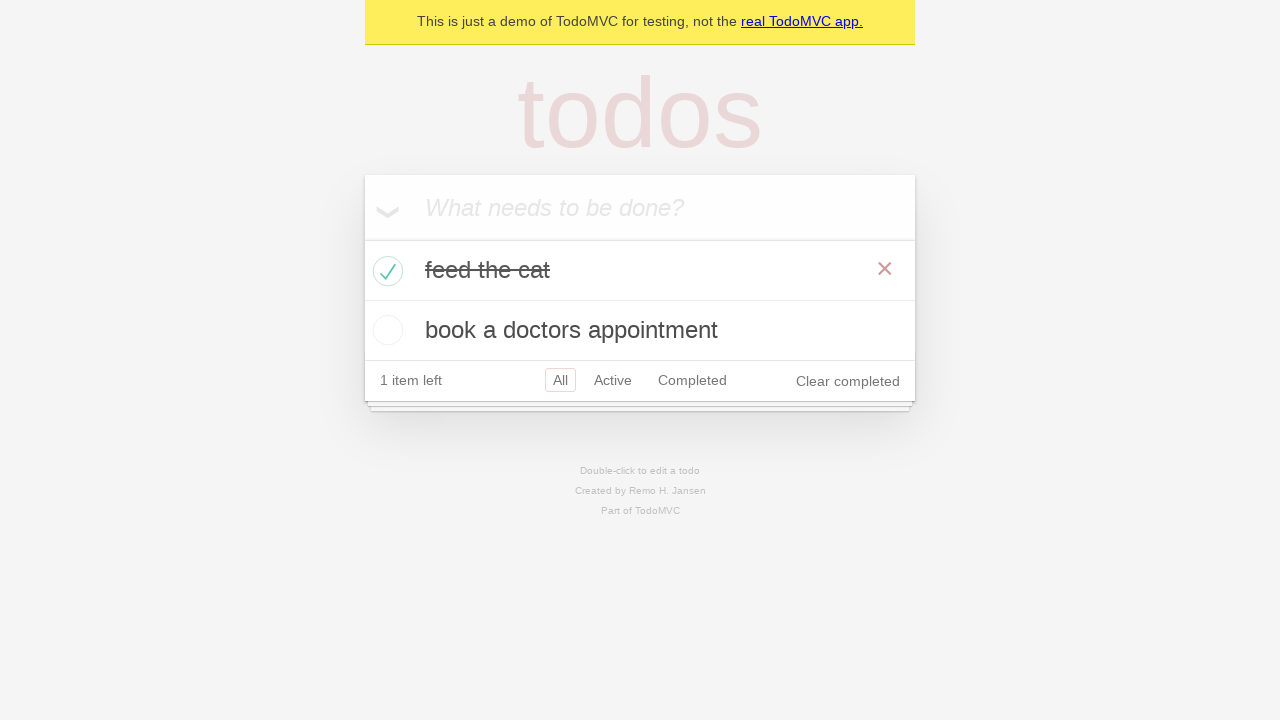

Clicked 'Clear completed' button again to remove all completed items at (848, 381) on internal:role=button[name="Clear completed"i]
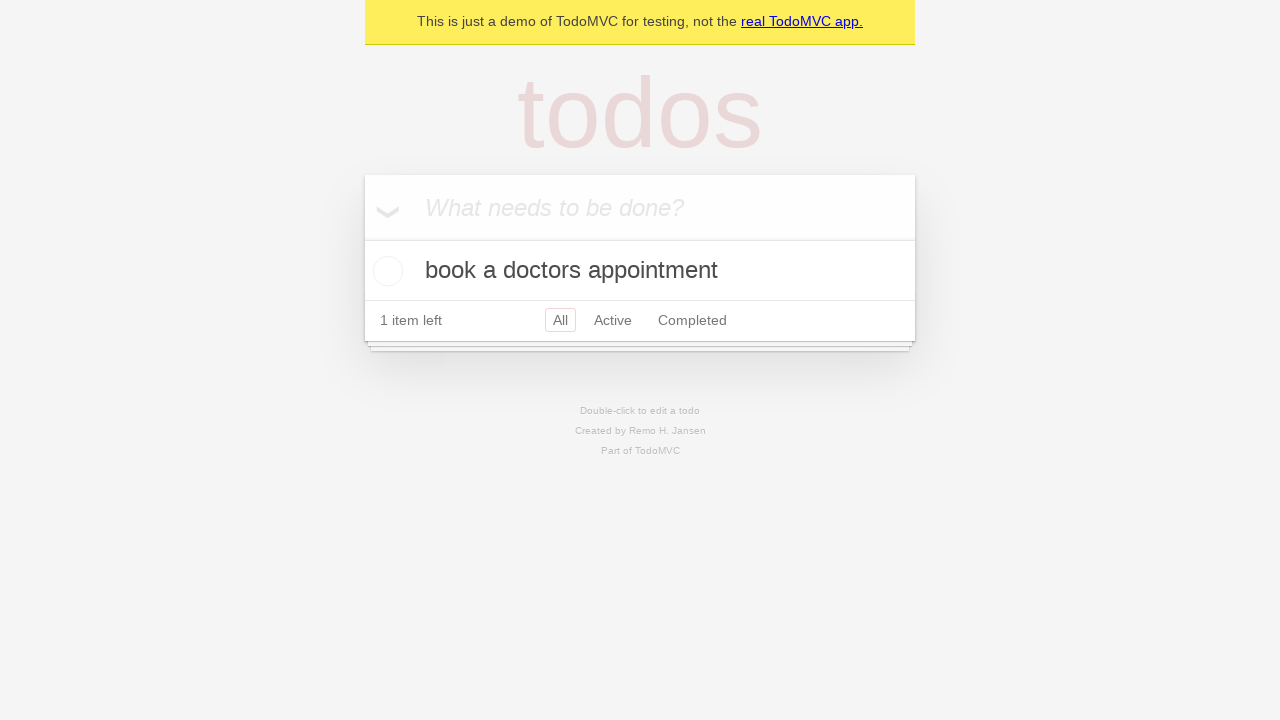

Verified that 'Clear completed' button is hidden when no completed items exist
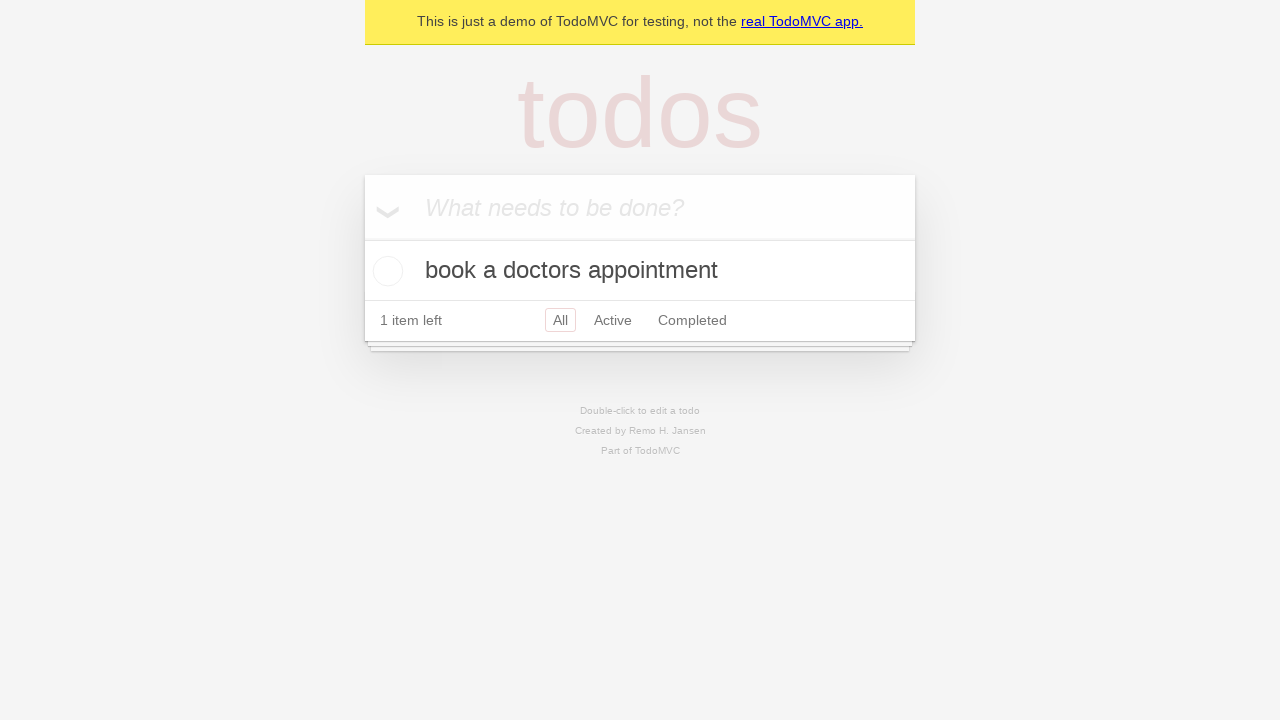

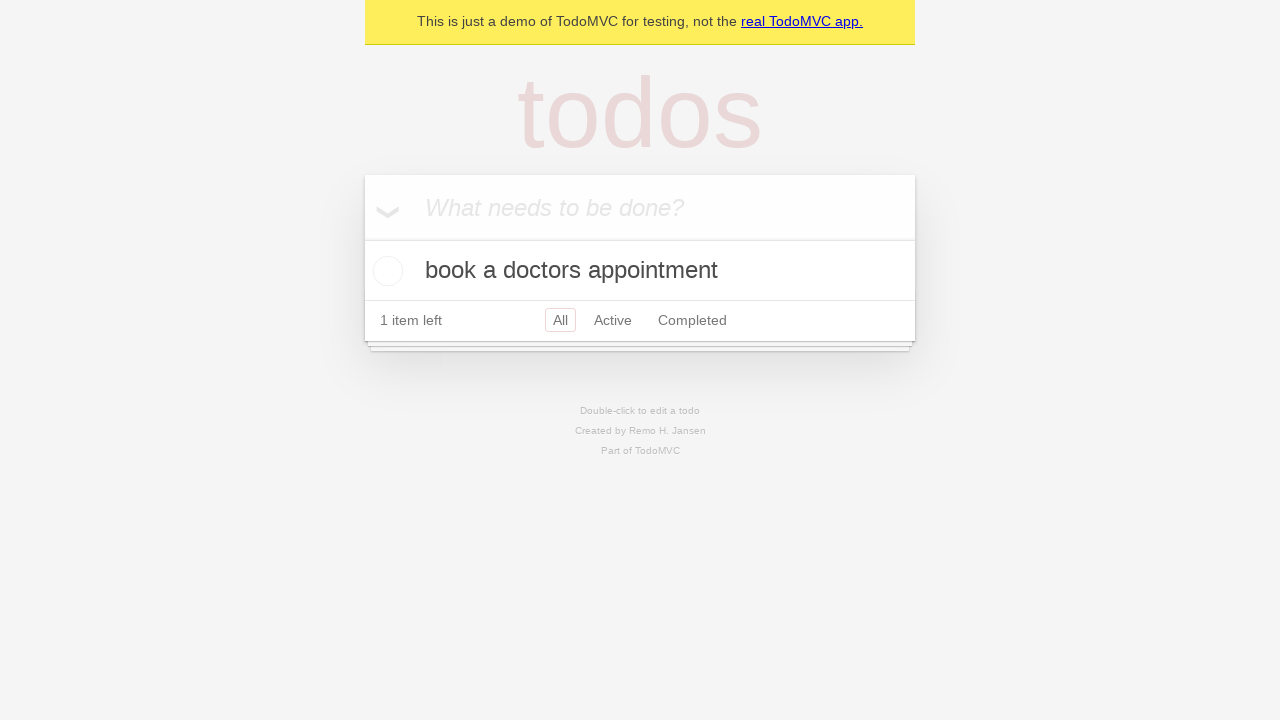